Navigates to Creality's 3D scanners product collection page and verifies the page title contains "3D"

Starting URL: https://store.creality.com/collections/scanners

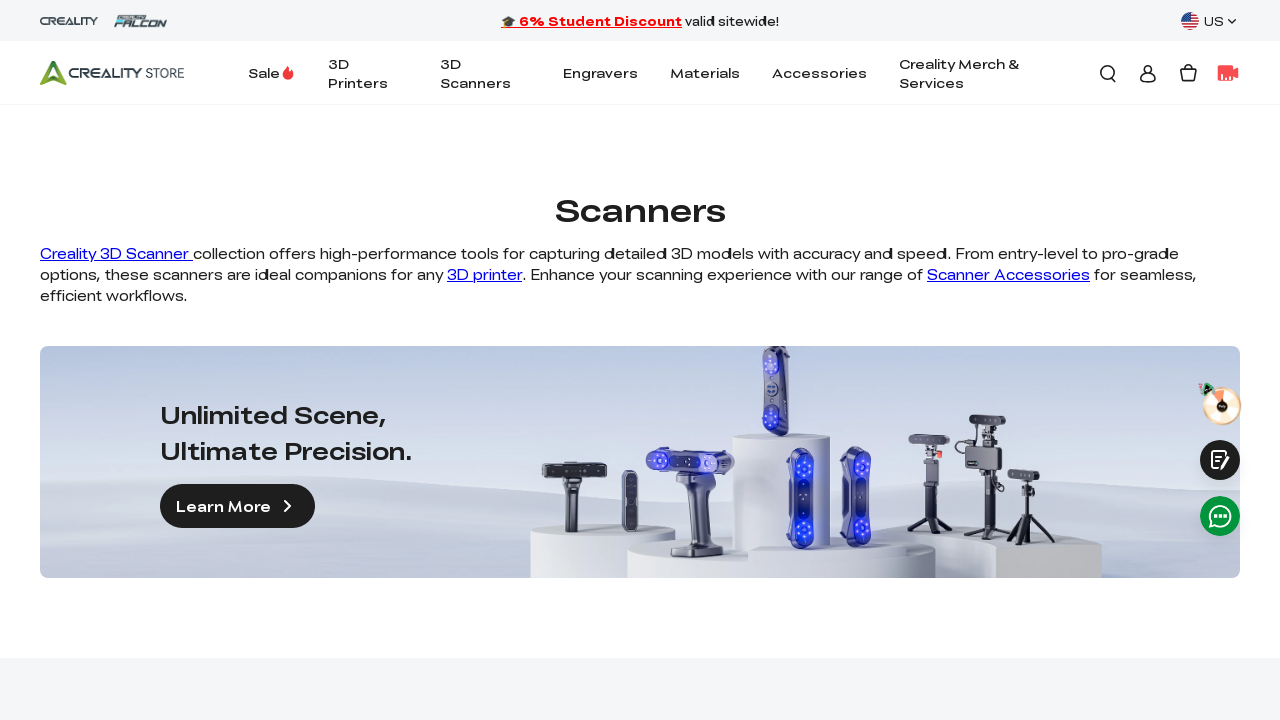

Navigated to Creality 3D scanners product collection page
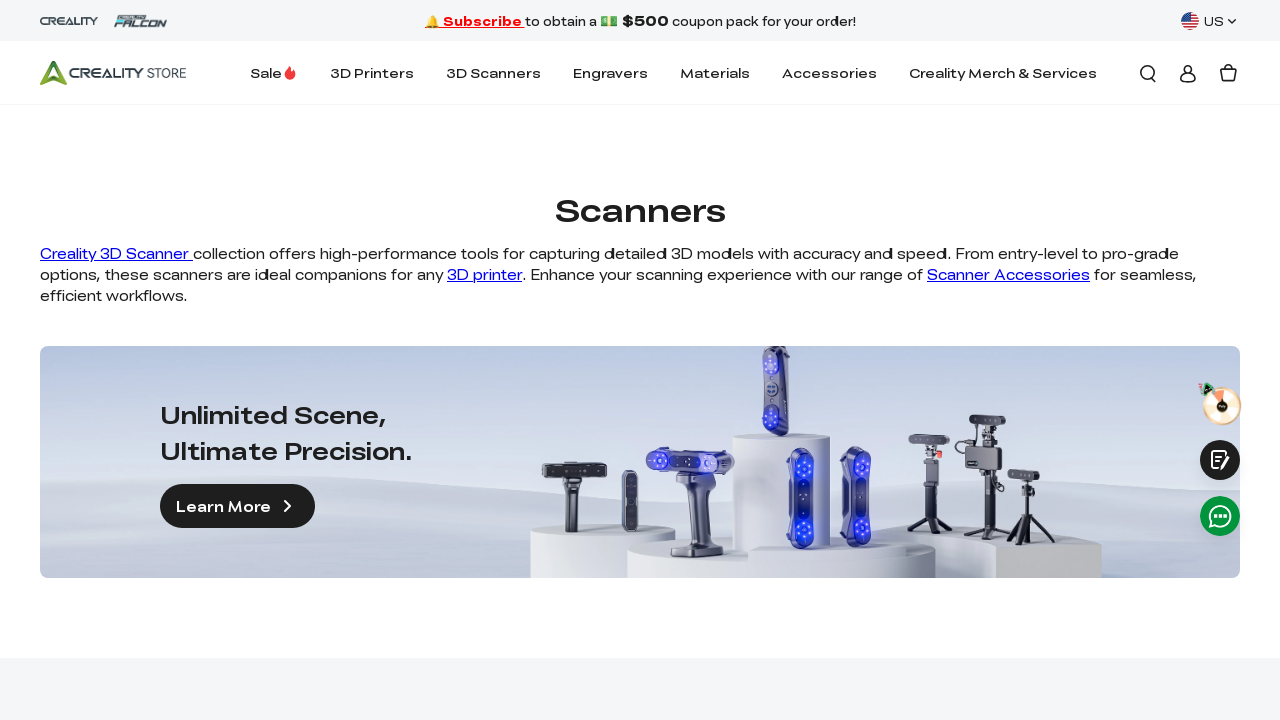

Page DOM content loaded
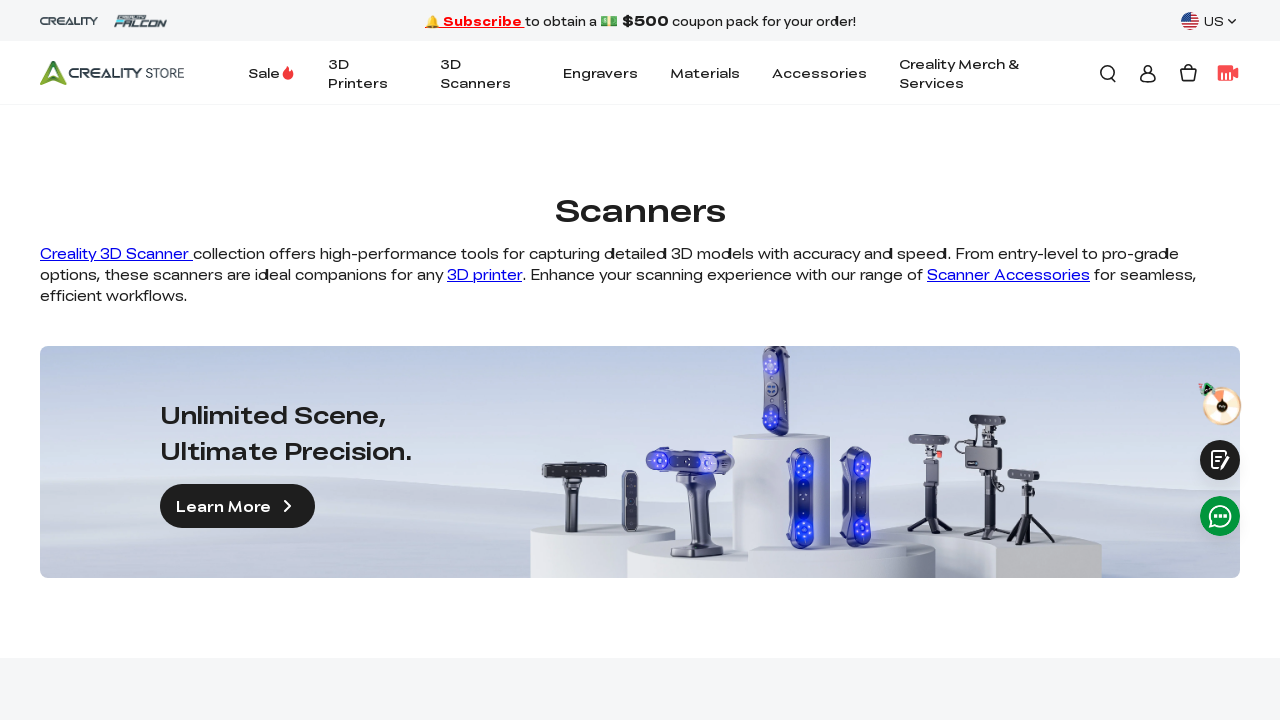

Verified page title contains '3D'
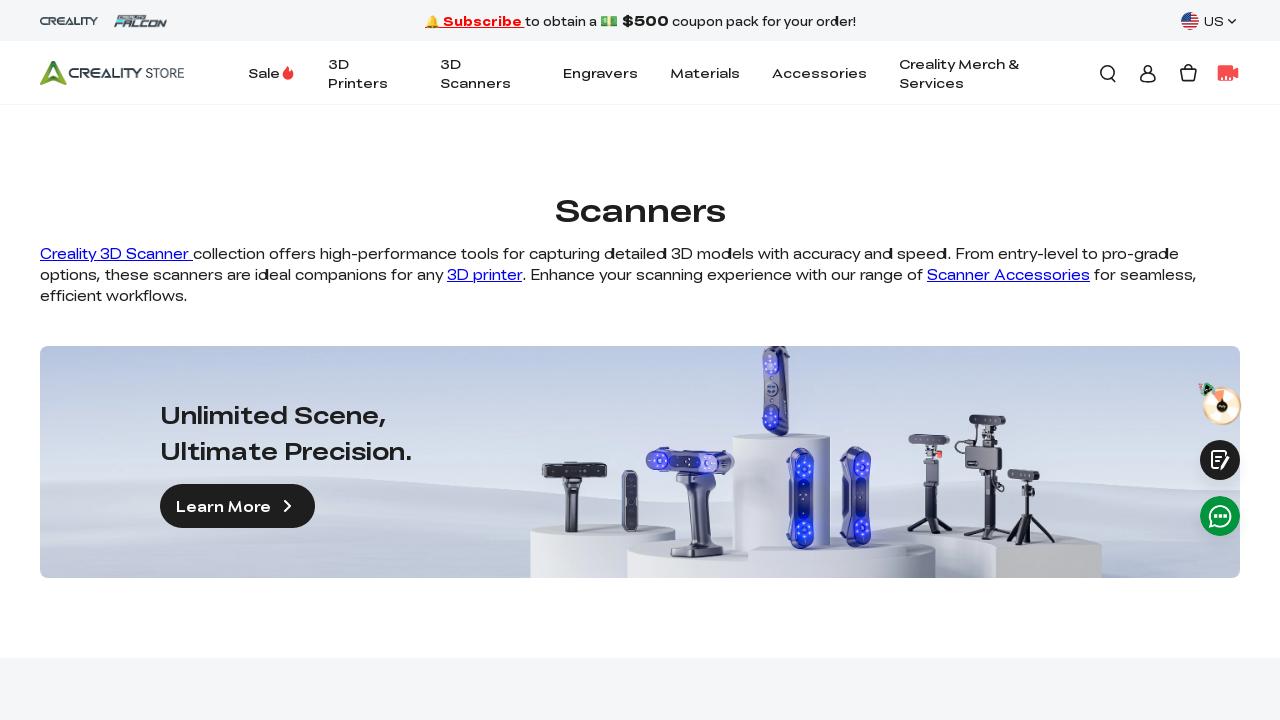

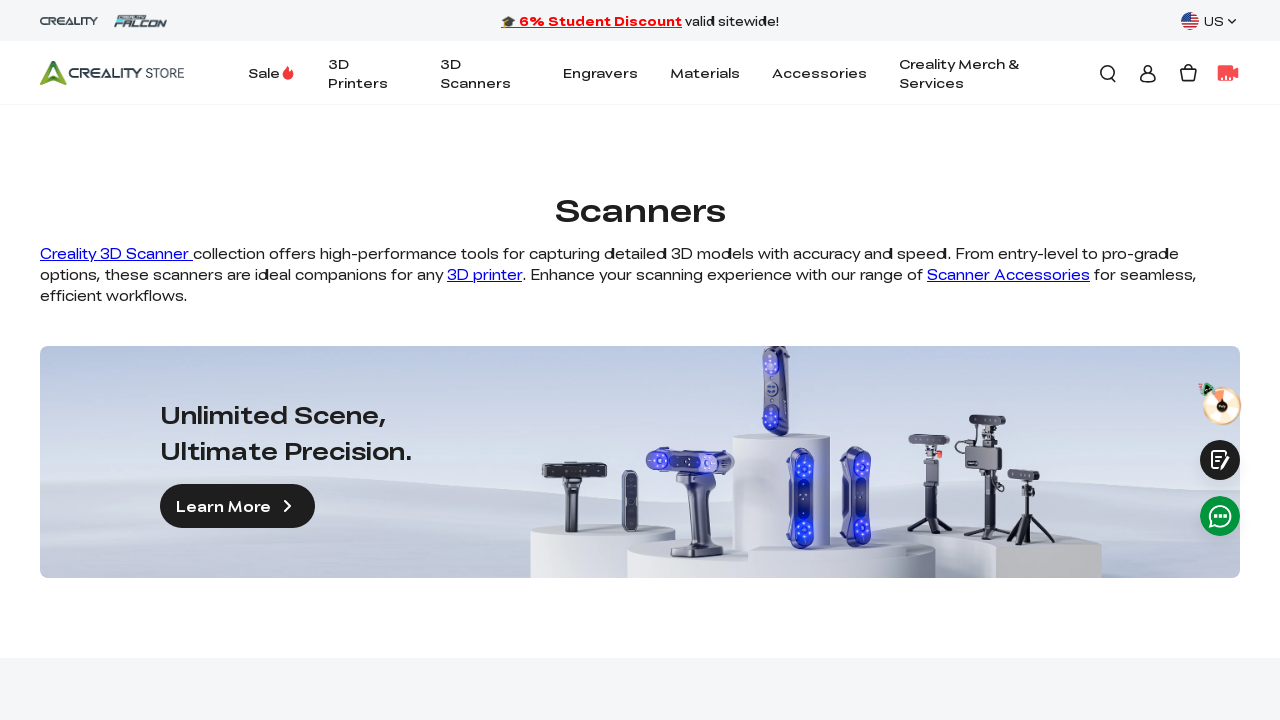